Tests navigation header elements by locating various buttons and links, then clicks on the Registration button

Starting URL: https://ilcarro.web.app/search

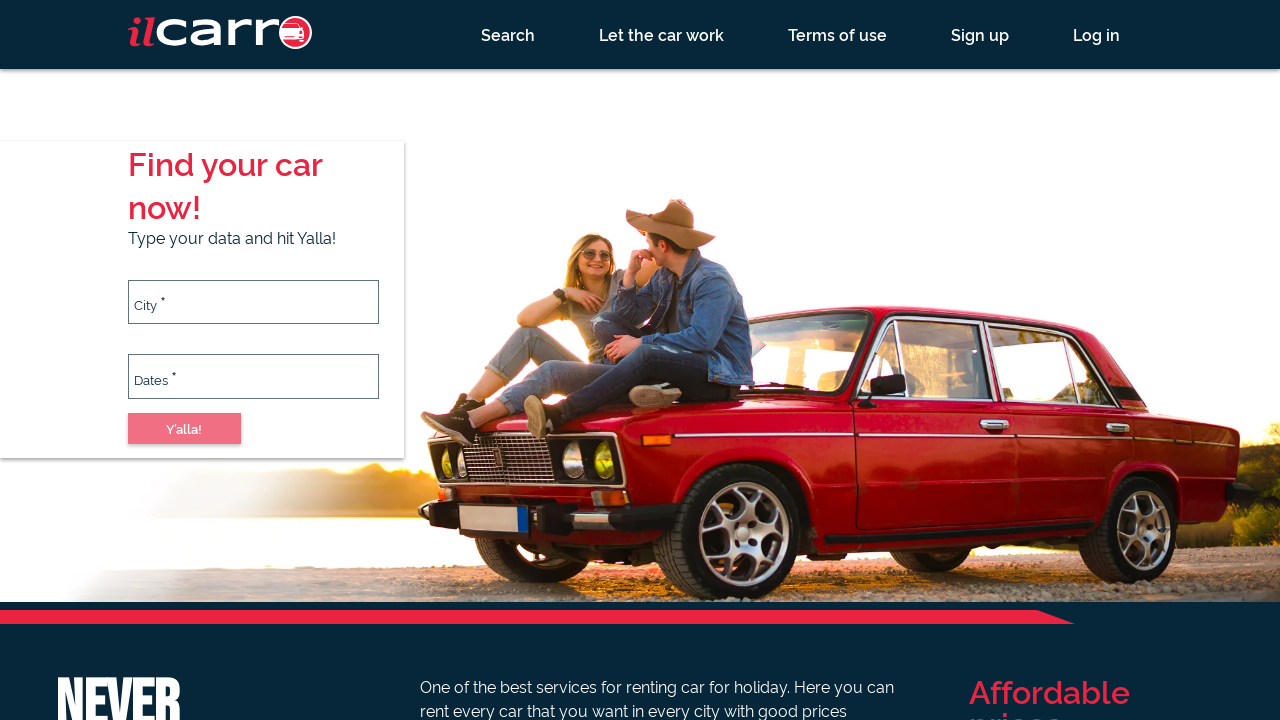

Waited for logo/home link element to load
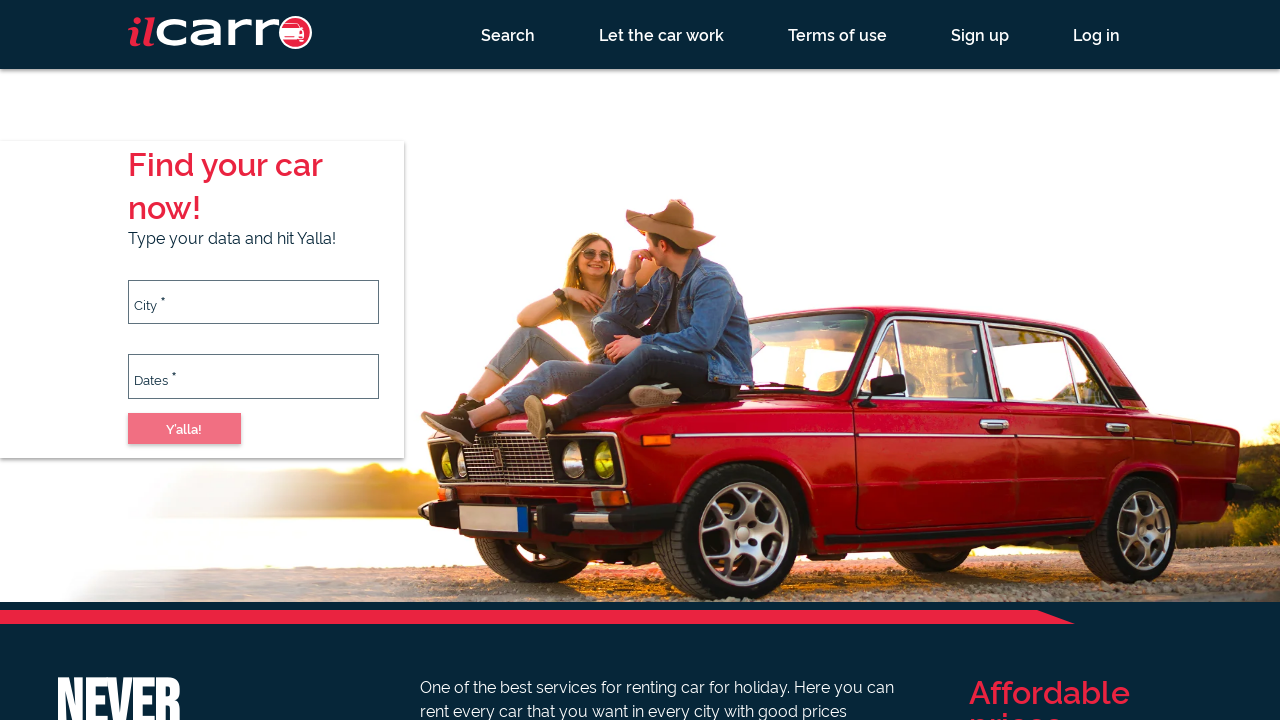

Waited for 'Let Car Work' navigation link to load
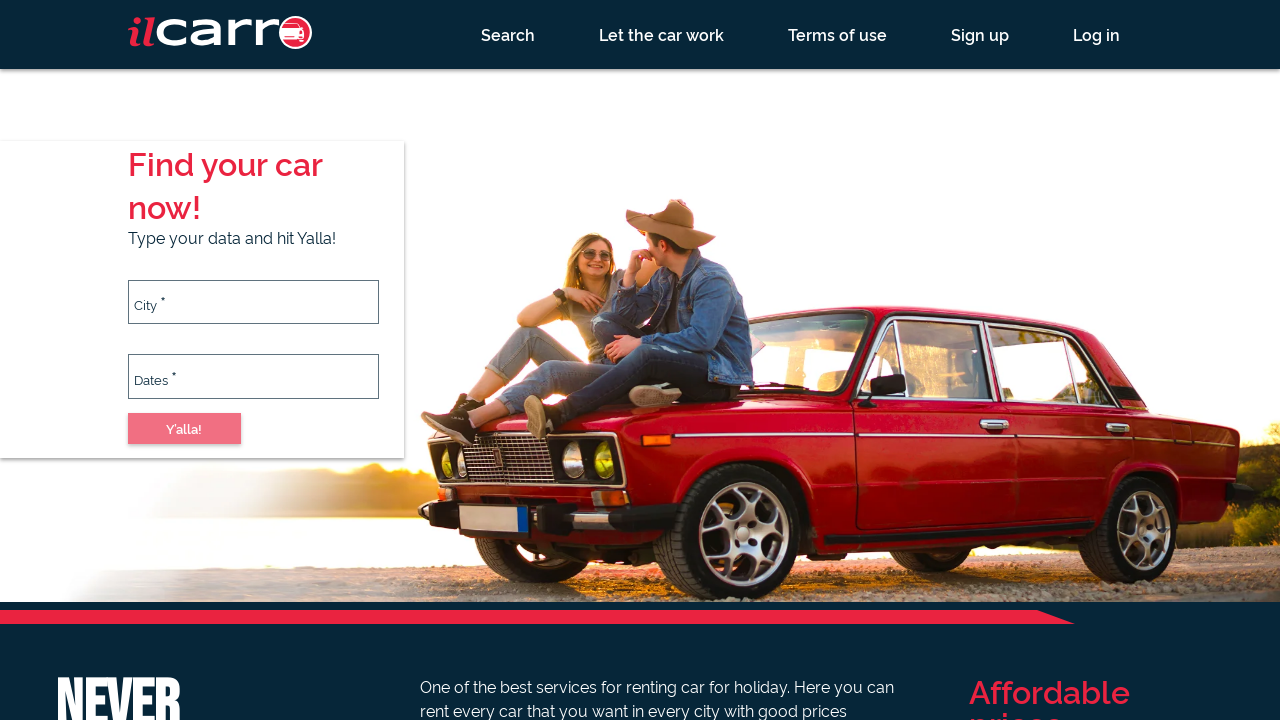

Waited for 'Terms of Use' link to load
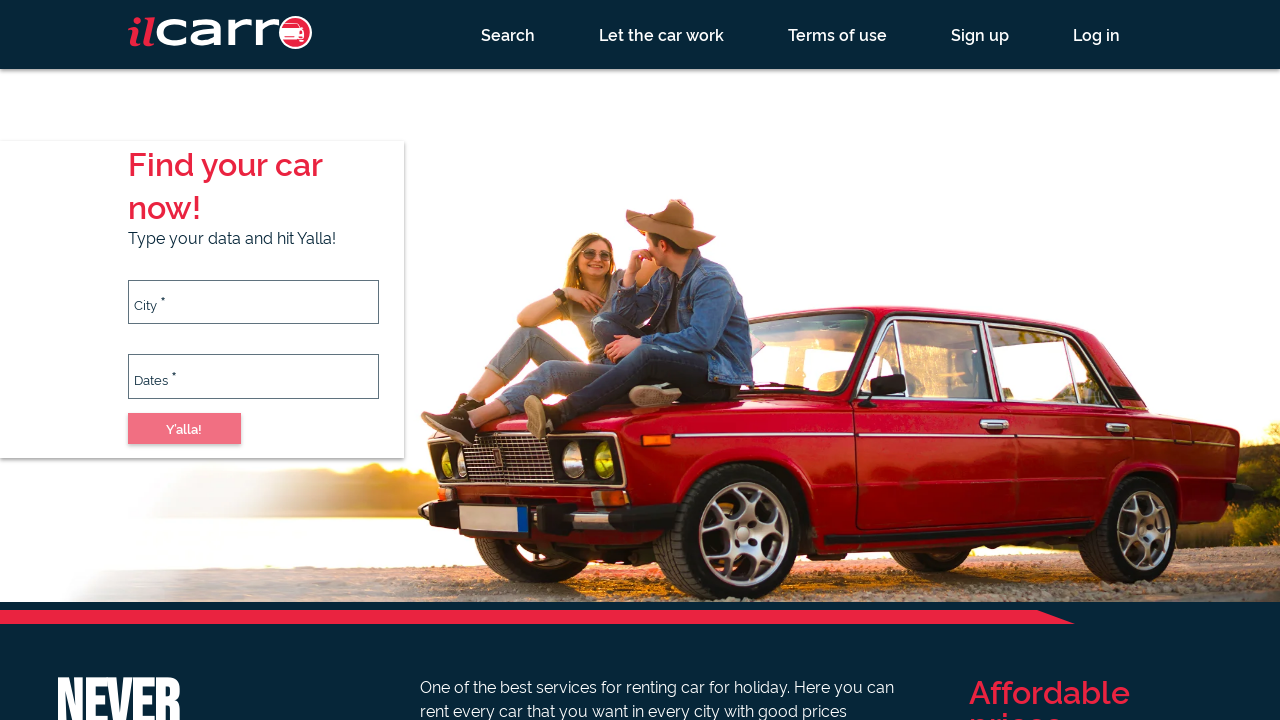

Waited for Registration button to load
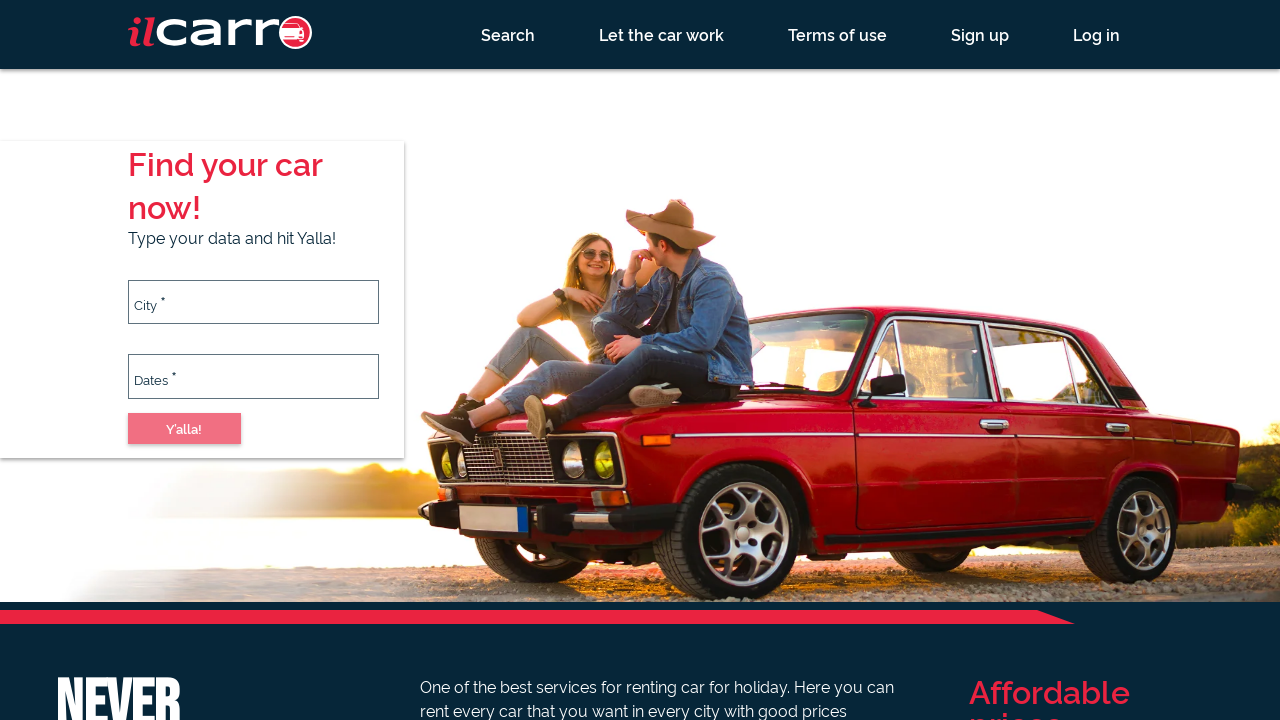

Waited for Login button to load
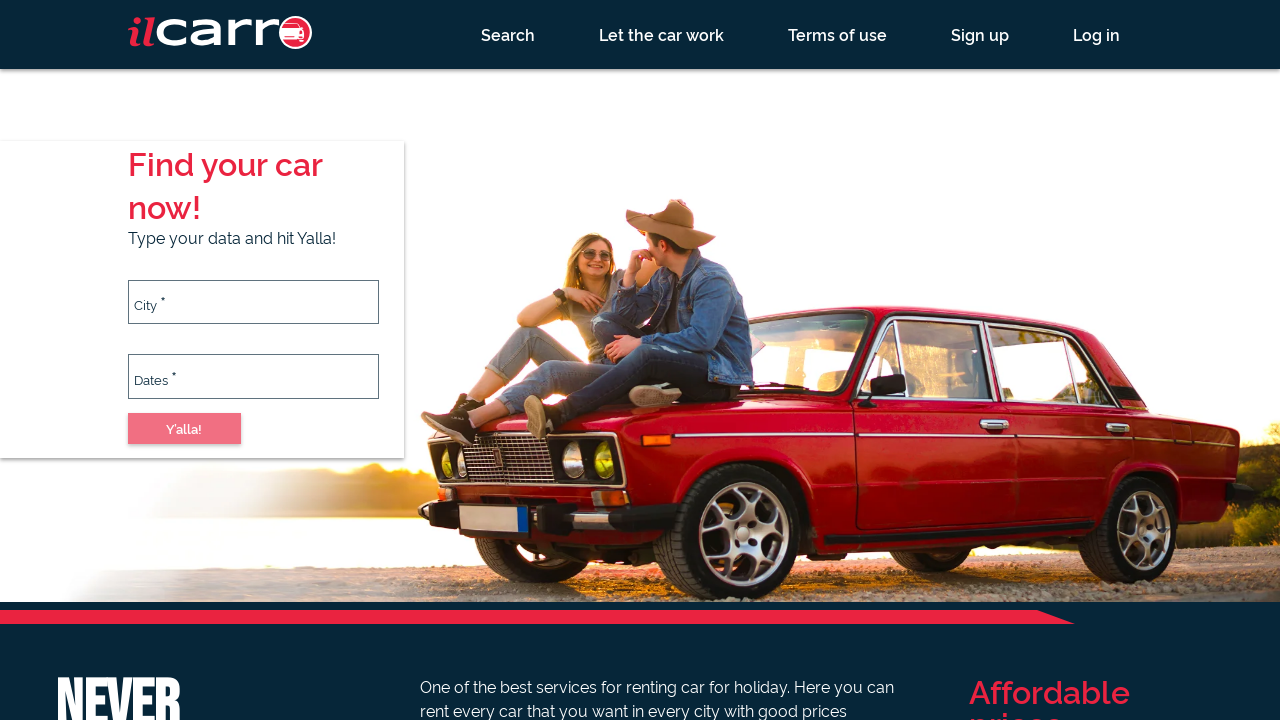

Clicked Registration button to navigate to registration page at (980, 34) on *[ng-reflect-router-link='registration']
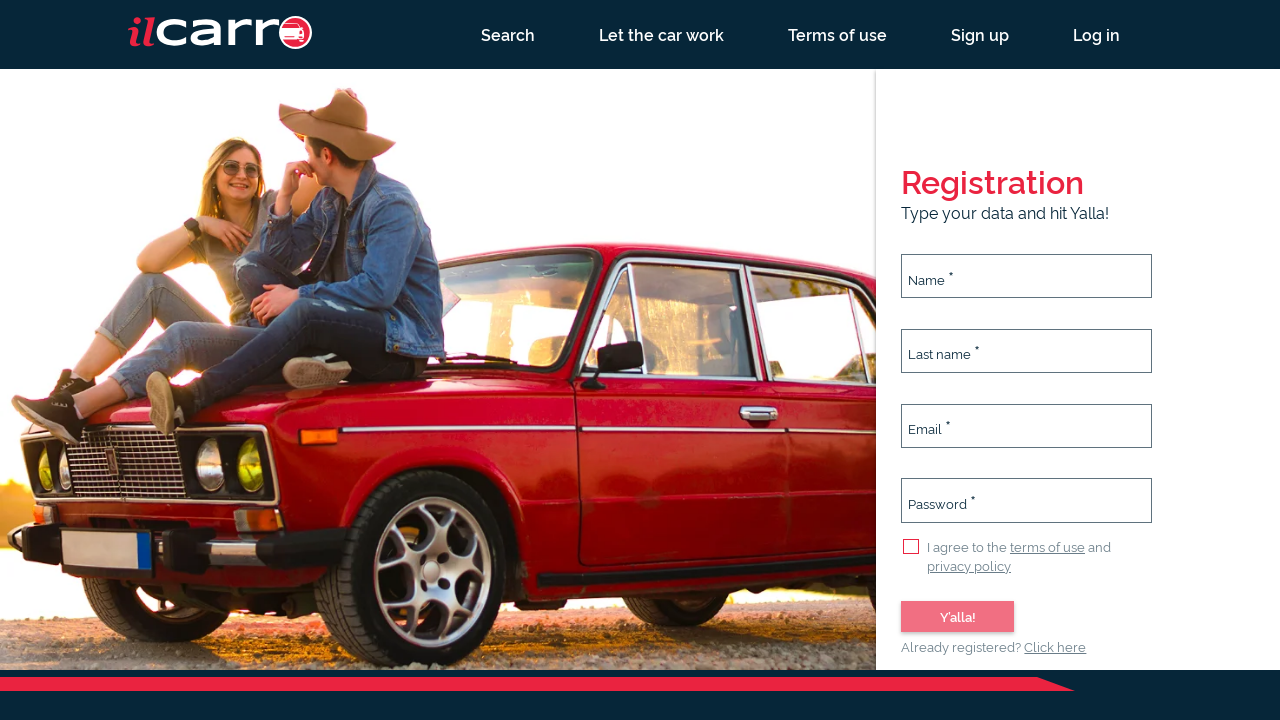

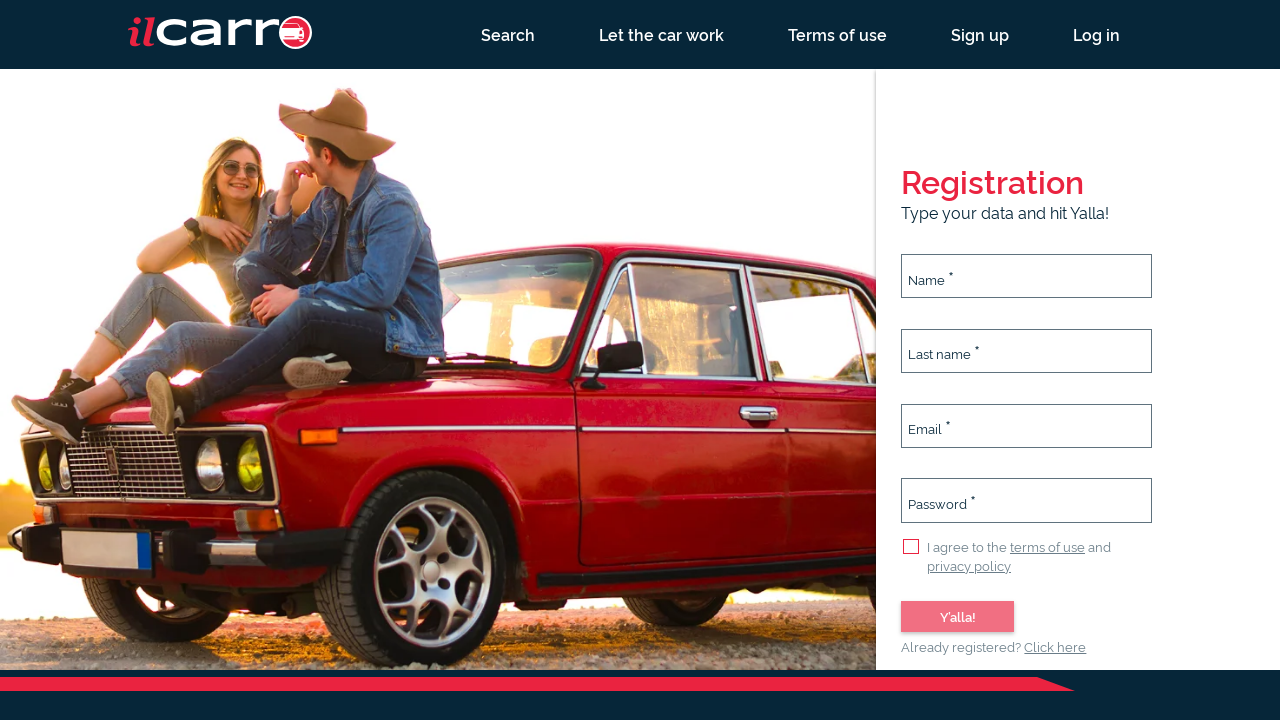